Tests drag and drop functionality on jQuery UI demo page by dragging an element into a droppable area within an iframe

Starting URL: https://jqueryui.com/droppable/

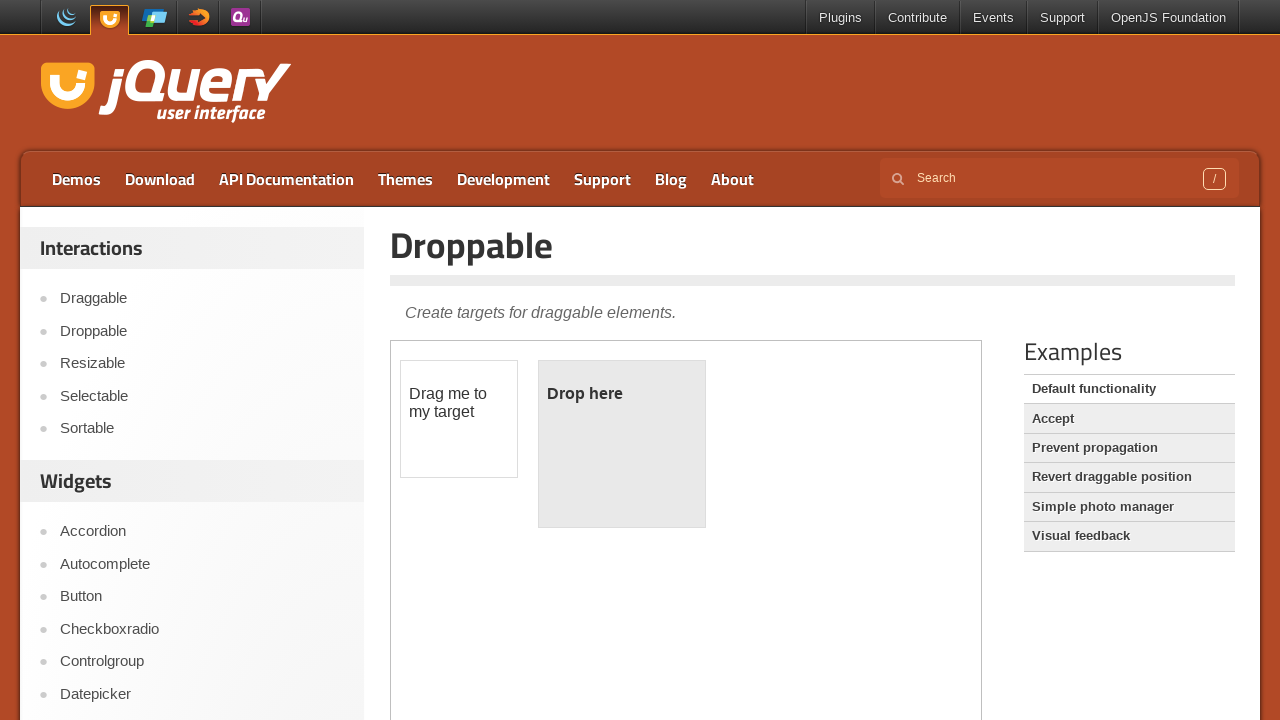

Located the demo-frame iframe containing drag and drop demo
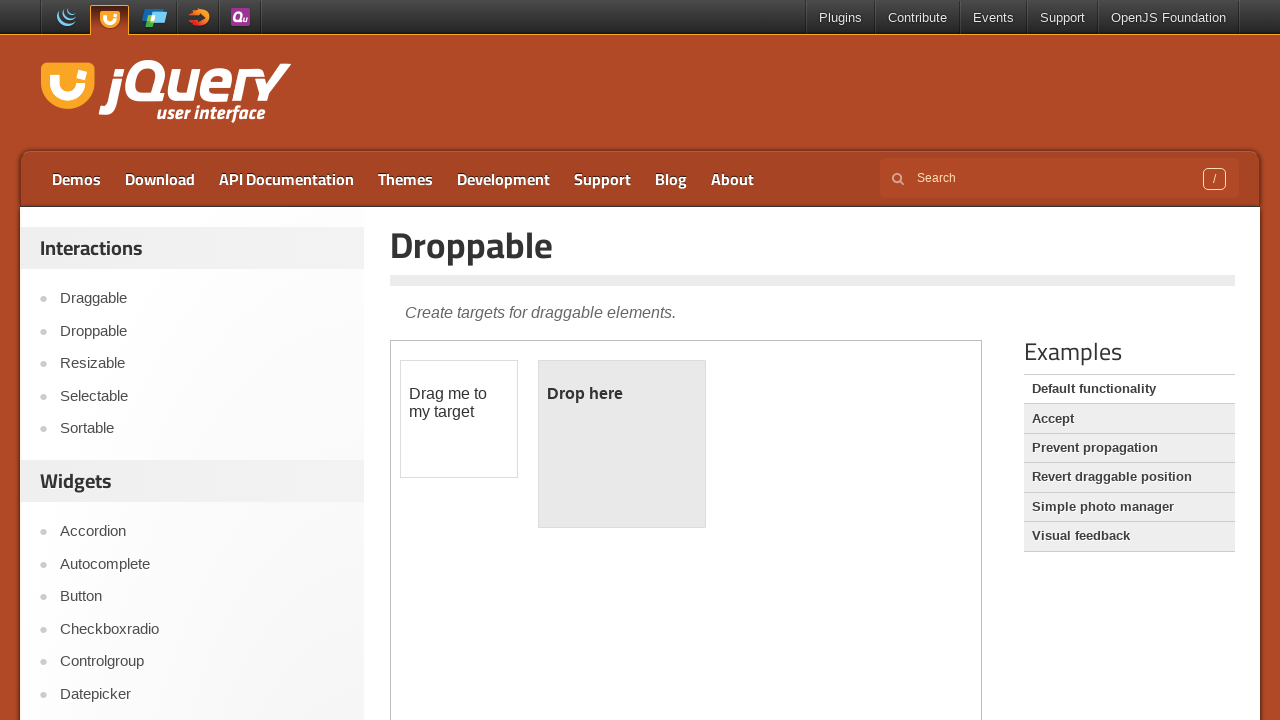

Located the draggable element within iframe
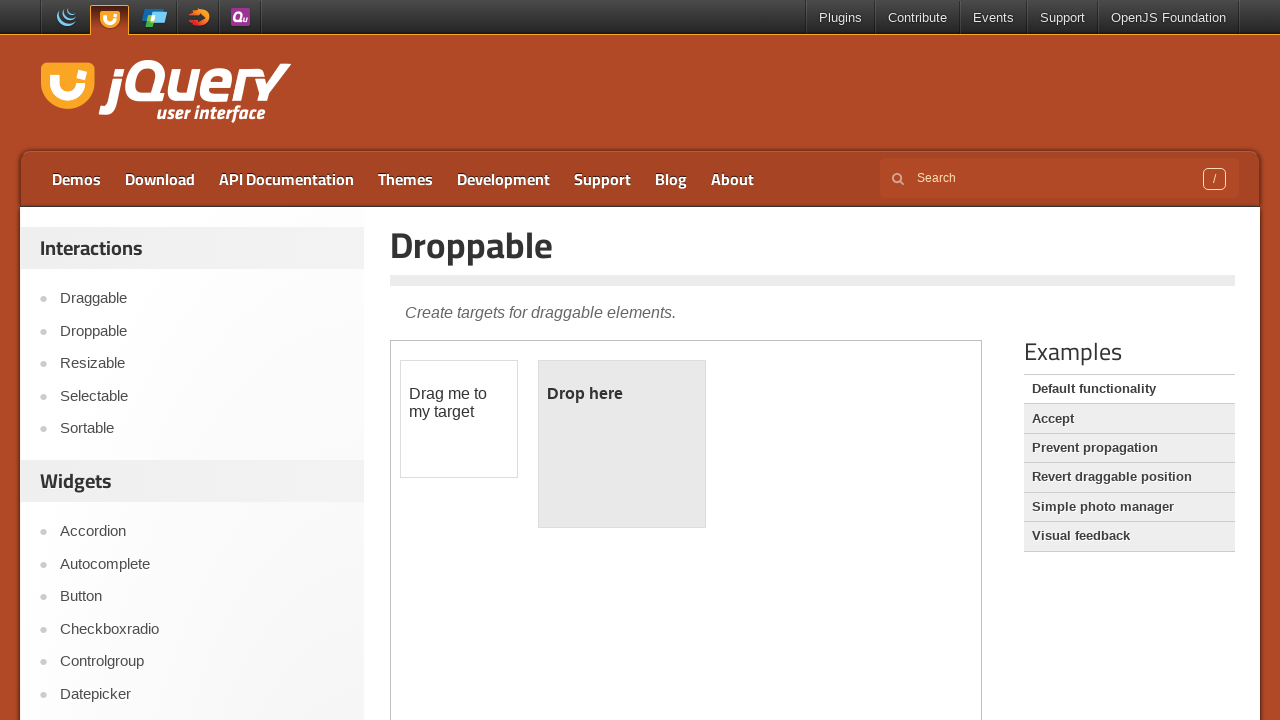

Located the droppable area within iframe
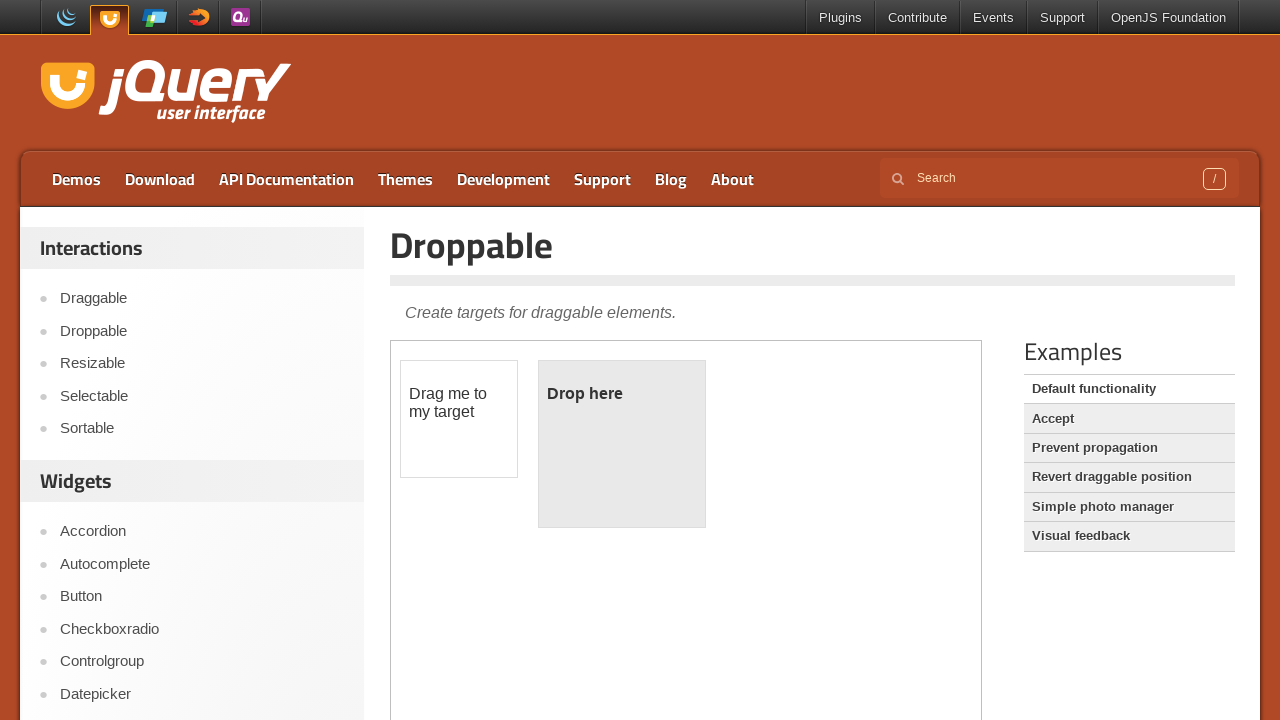

Dragged the draggable element into the droppable area at (622, 444)
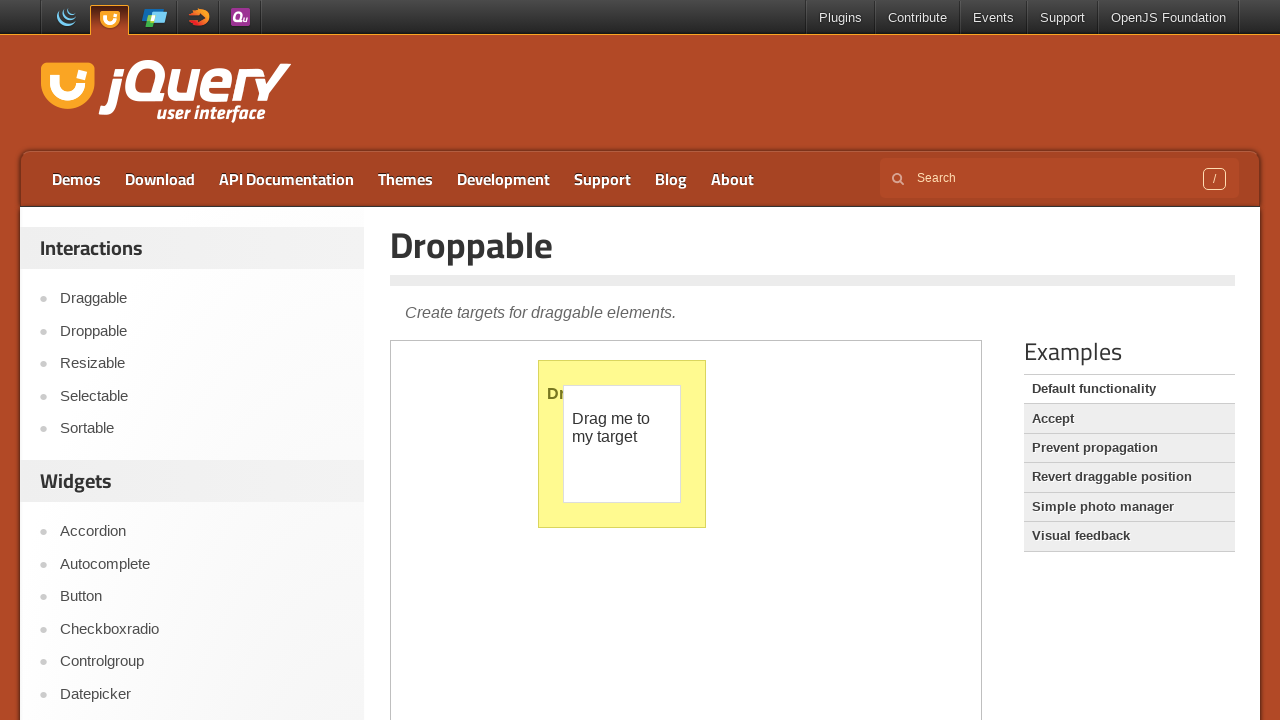

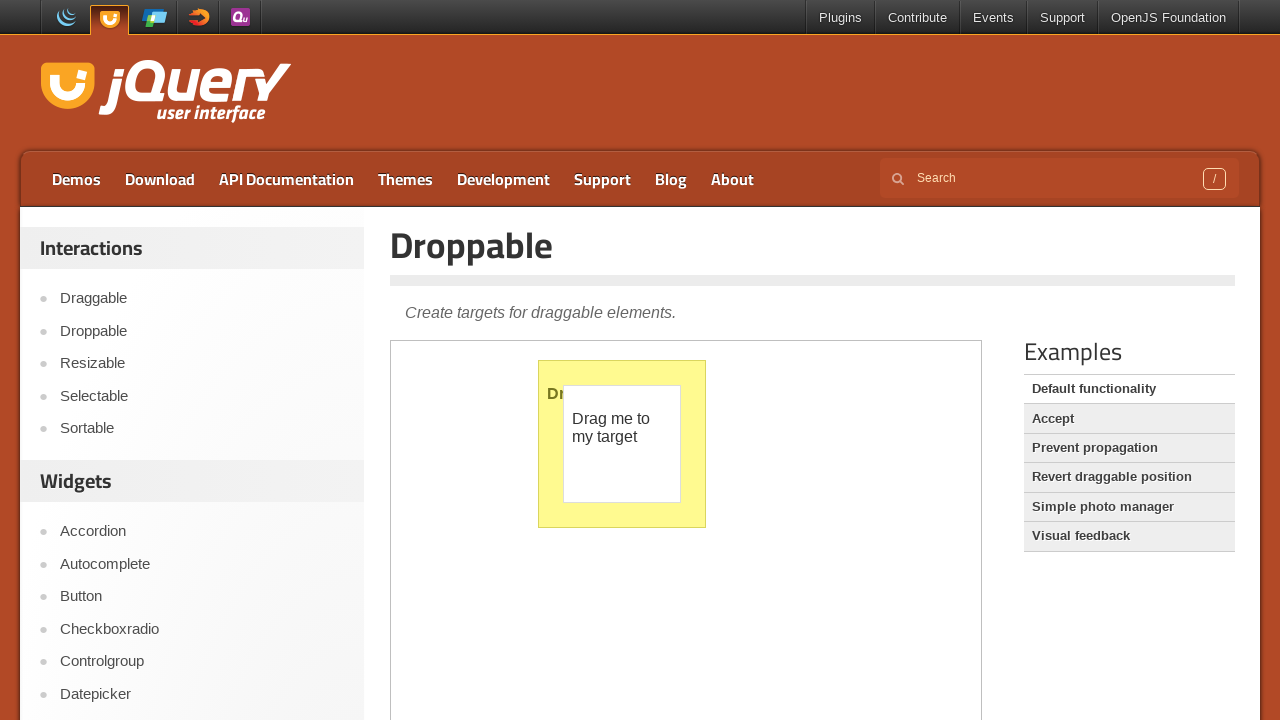